Tests multiple window handling by opening a new window, switching between windows, and verifying content in each window

Starting URL: https://the-internet.herokuapp.com/windows

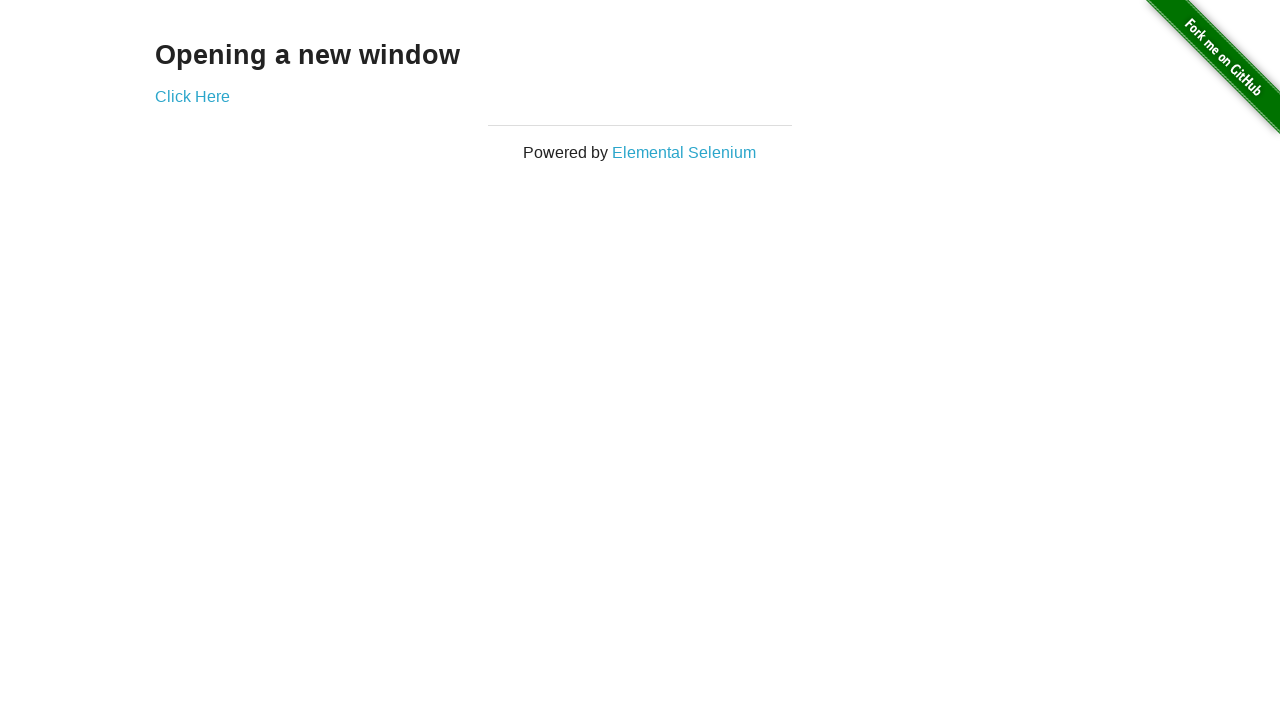

Clicked 'Click Here' link to open new window at (192, 96) on xpath=//a[normalize-space()='Click Here']
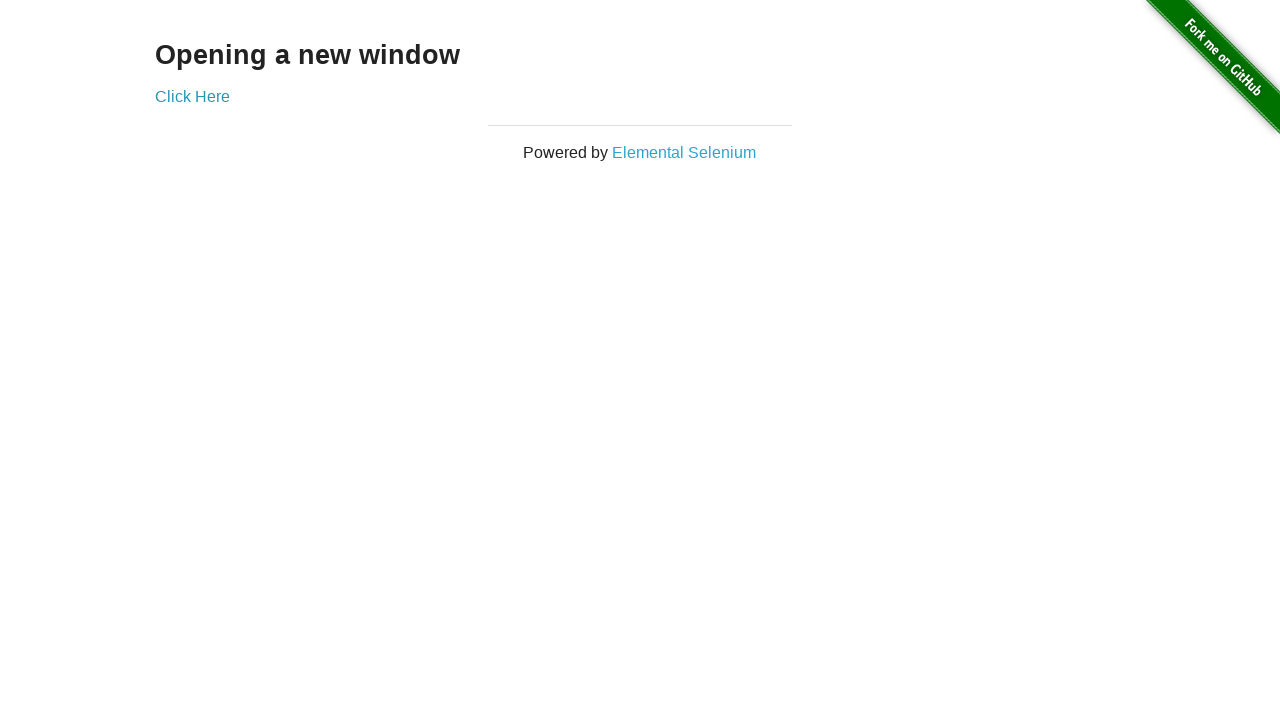

Waited 2 seconds for new window to open
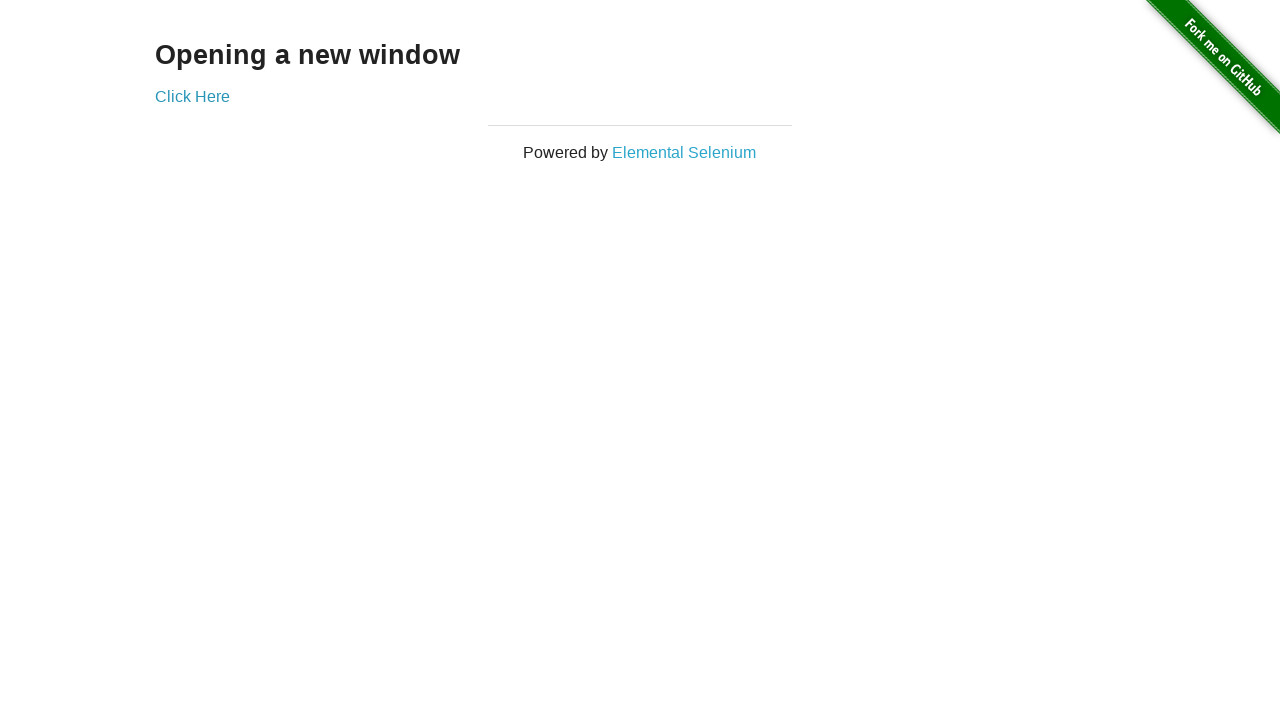

Retrieved all open pages/windows from context
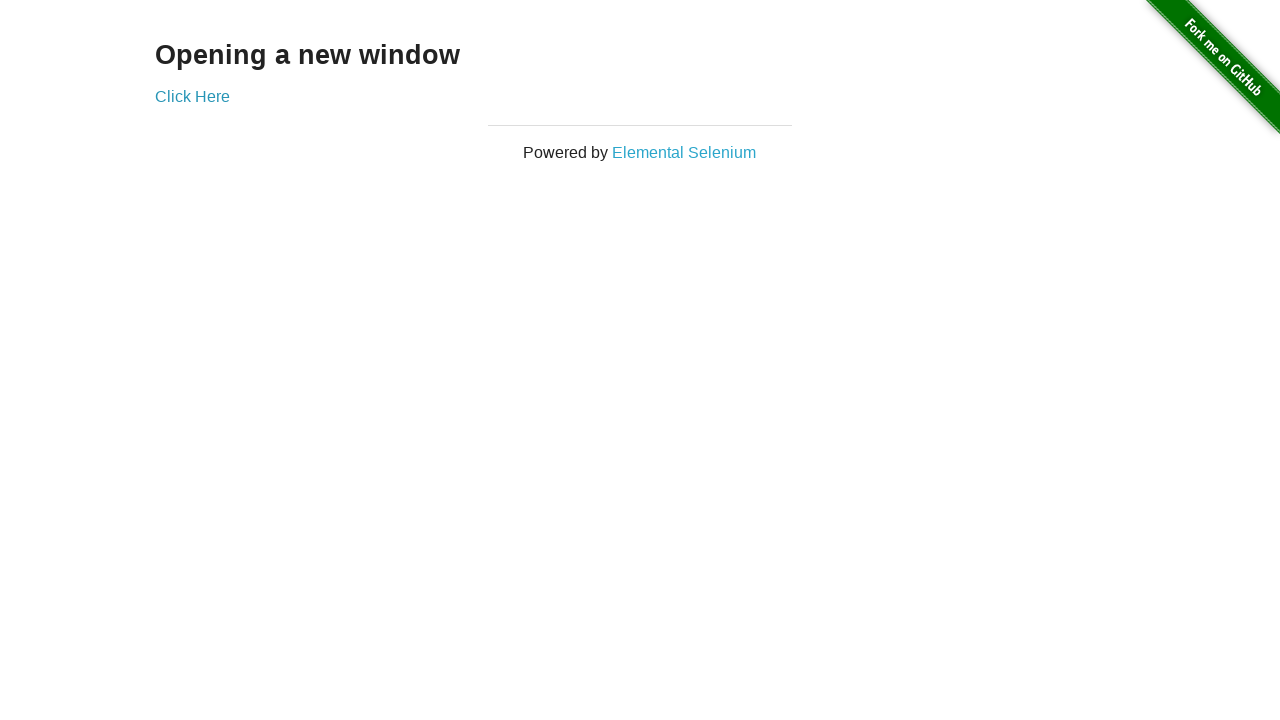

Switched to first window
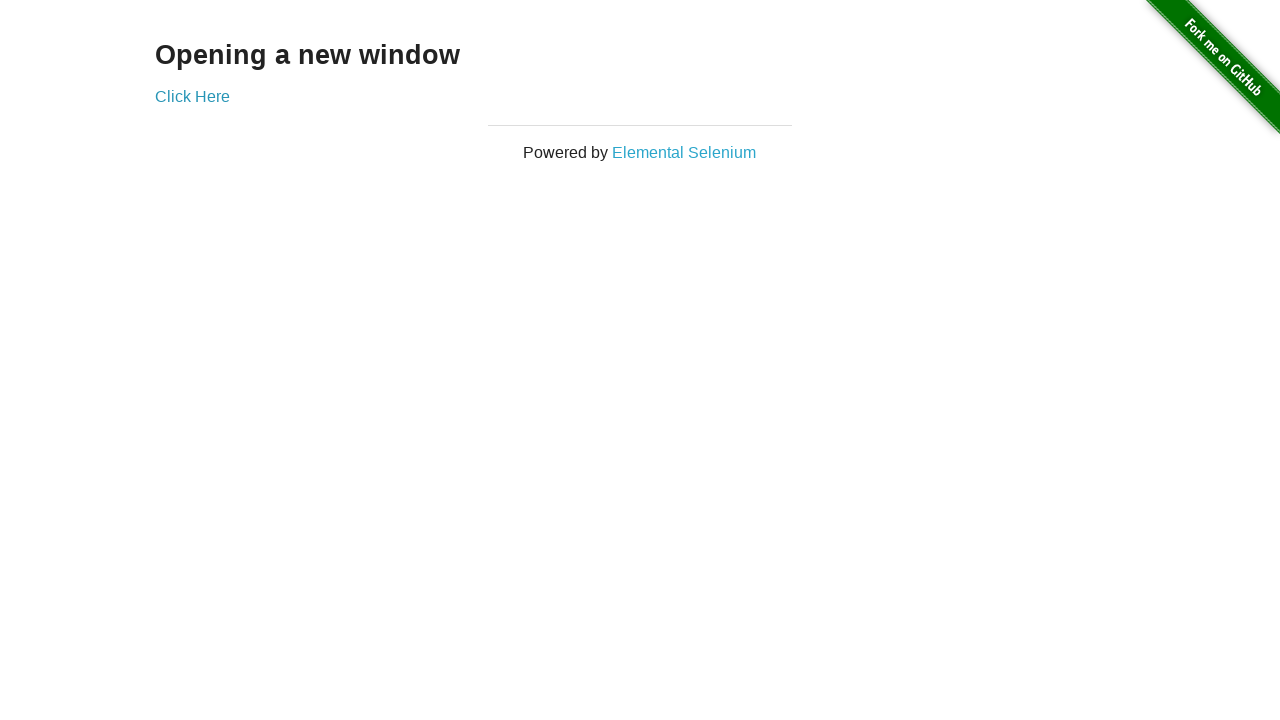

Retrieved text content from first window
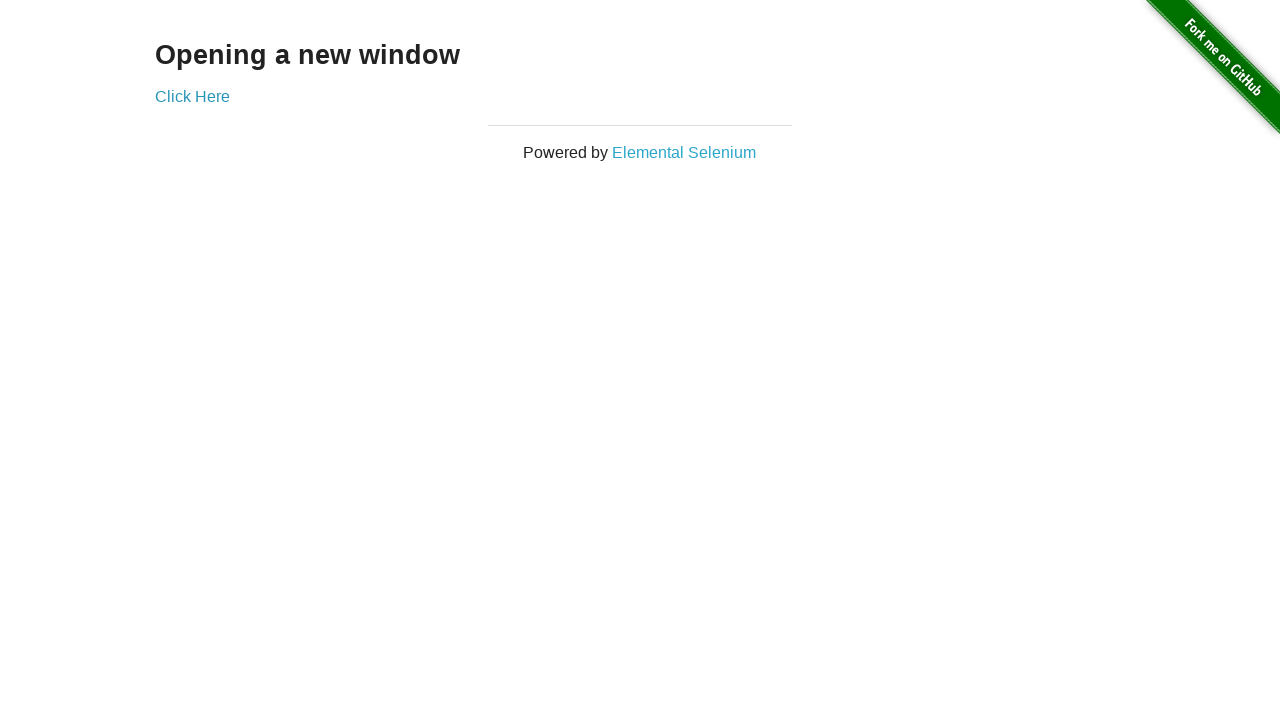

Printed first window content: Powered by Elemental Selenium
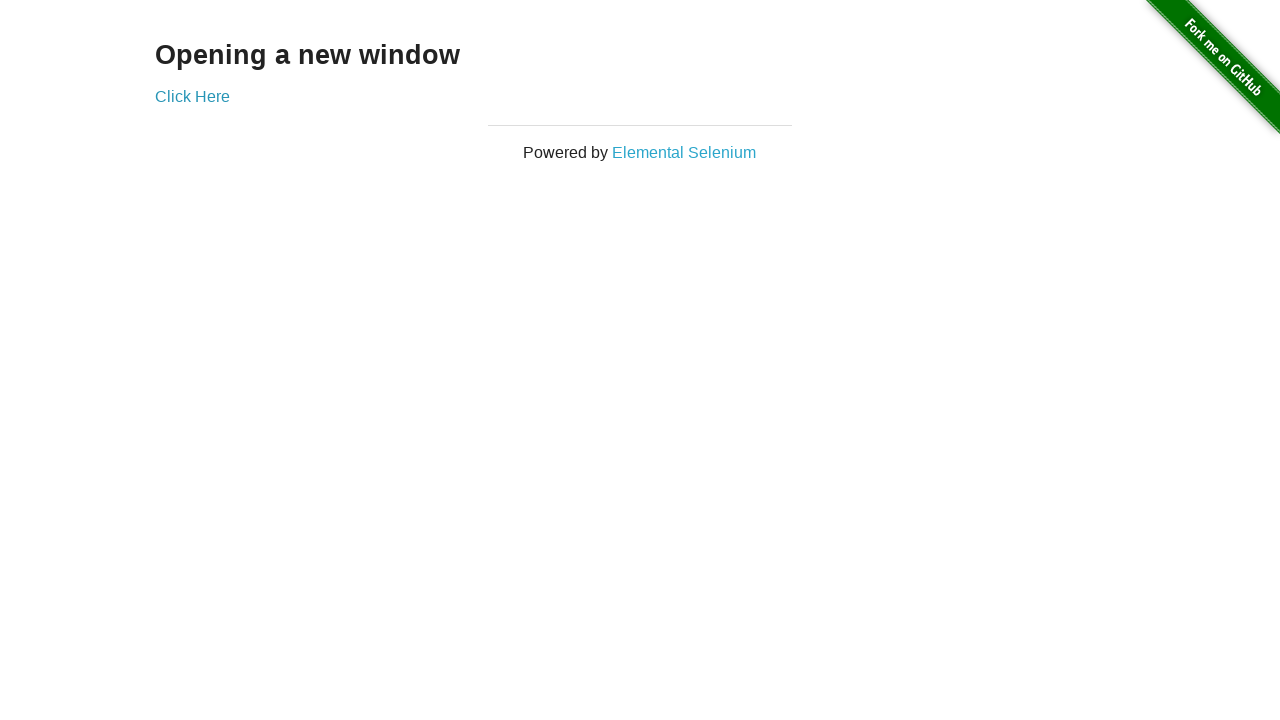

Switched to second window
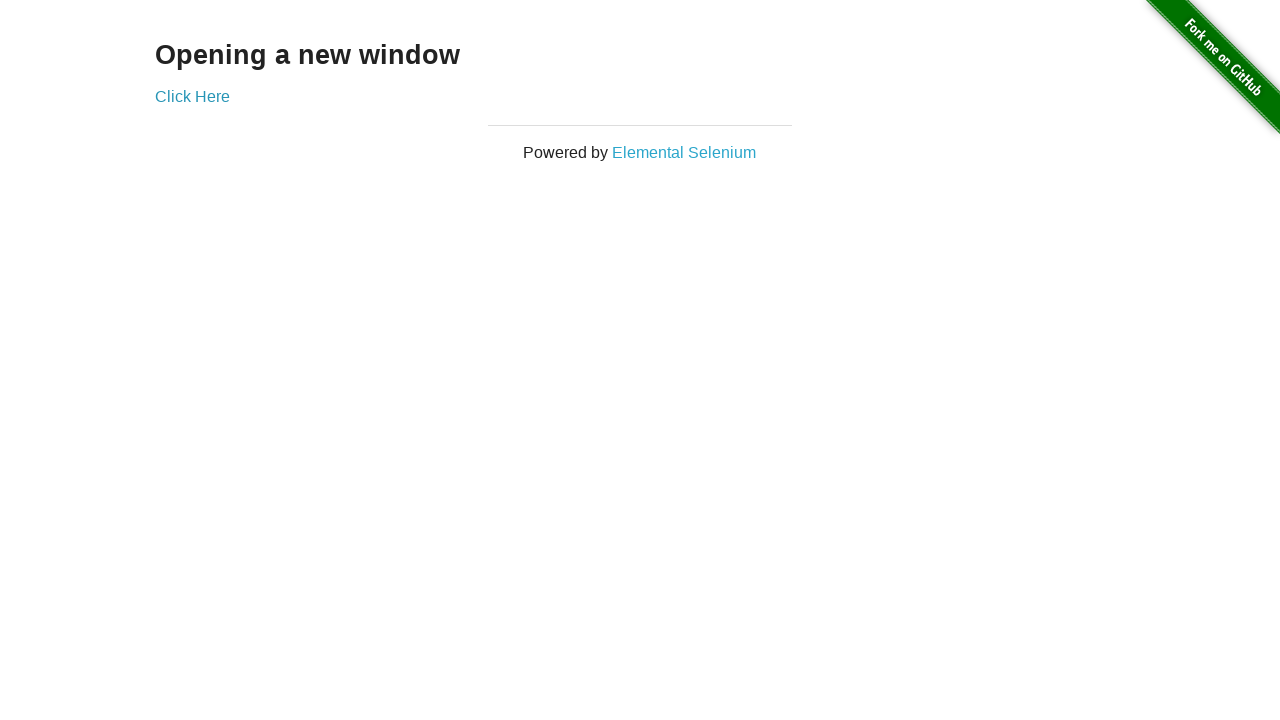

Retrieved text content from second window
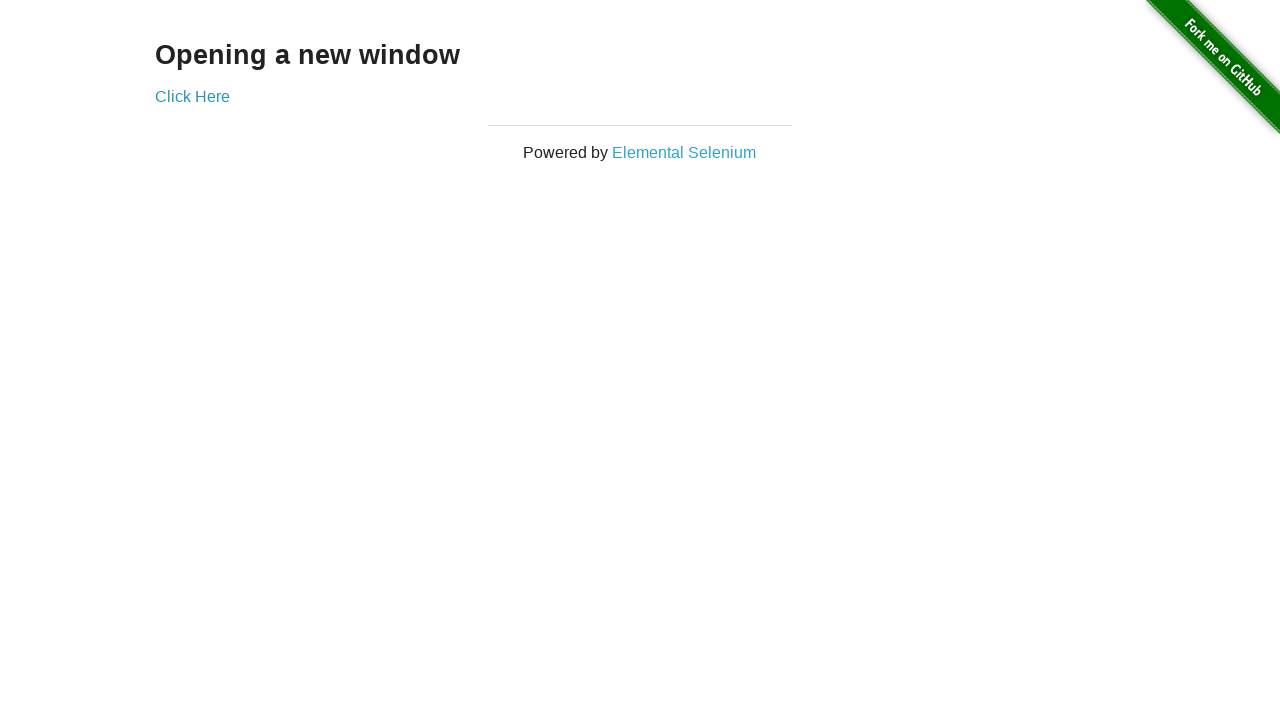

Printed second window content: New Window
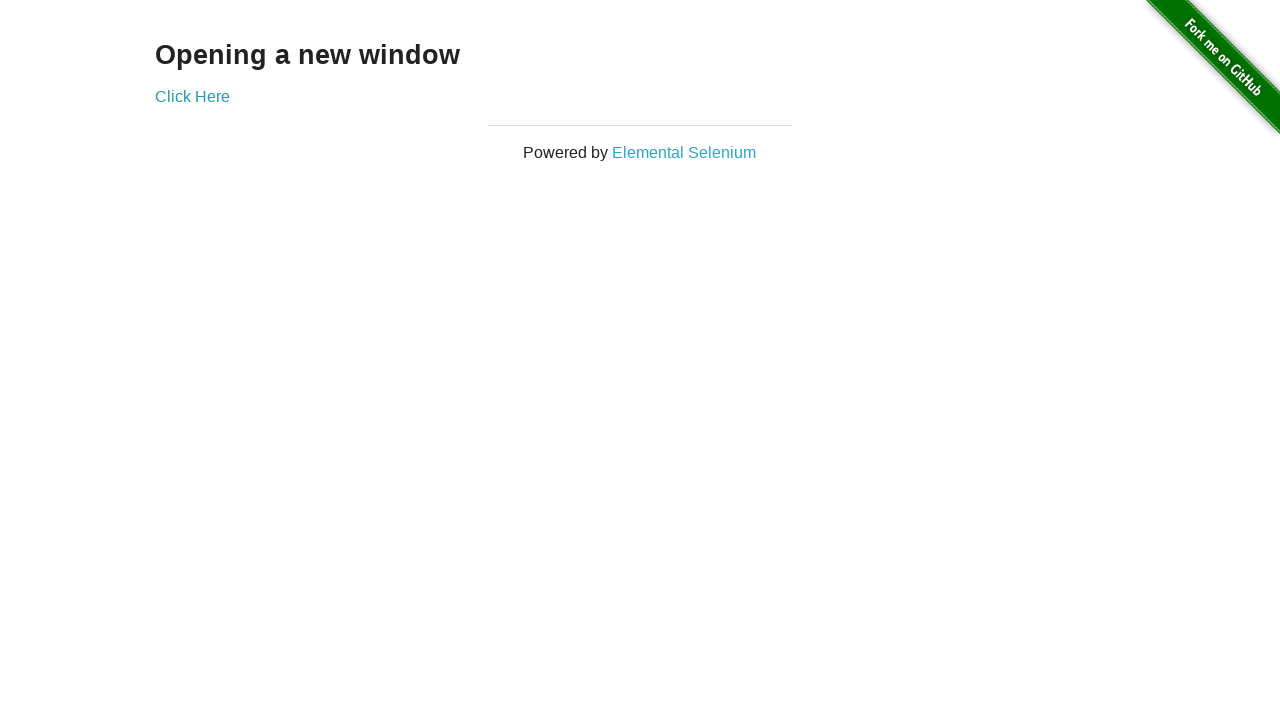

Brought first window to front
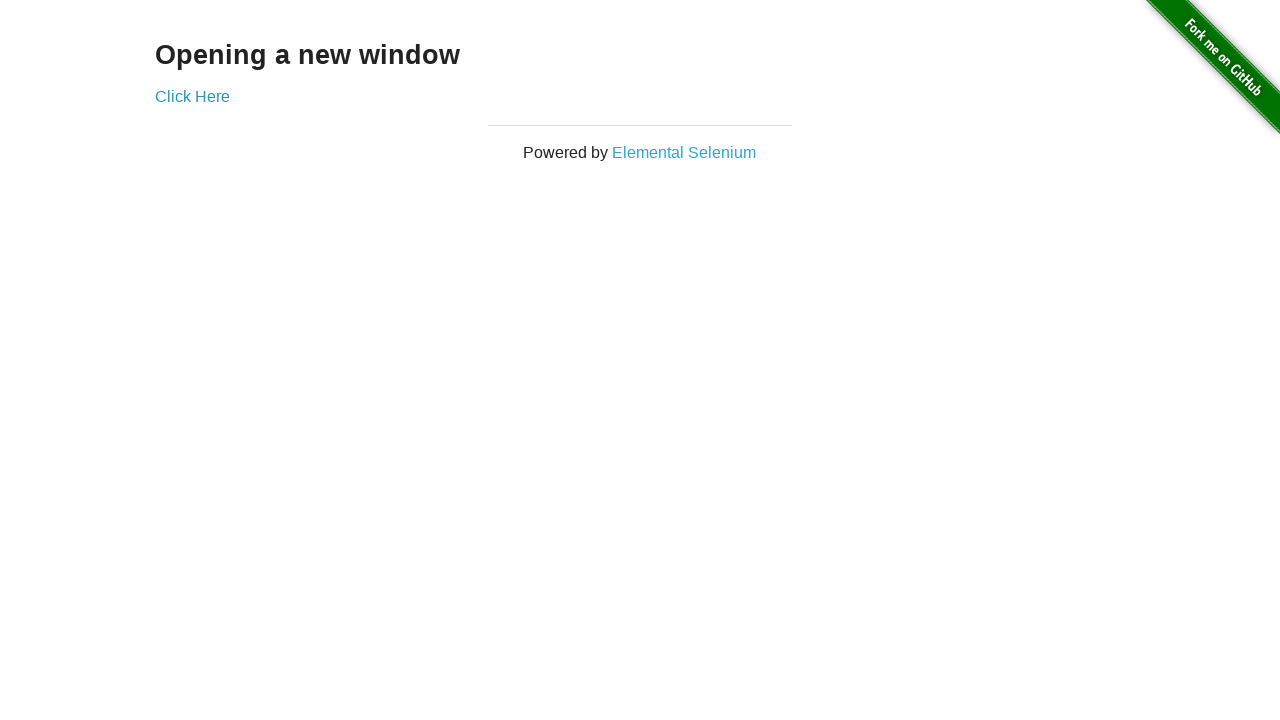

Waited 2 seconds for window to come to focus
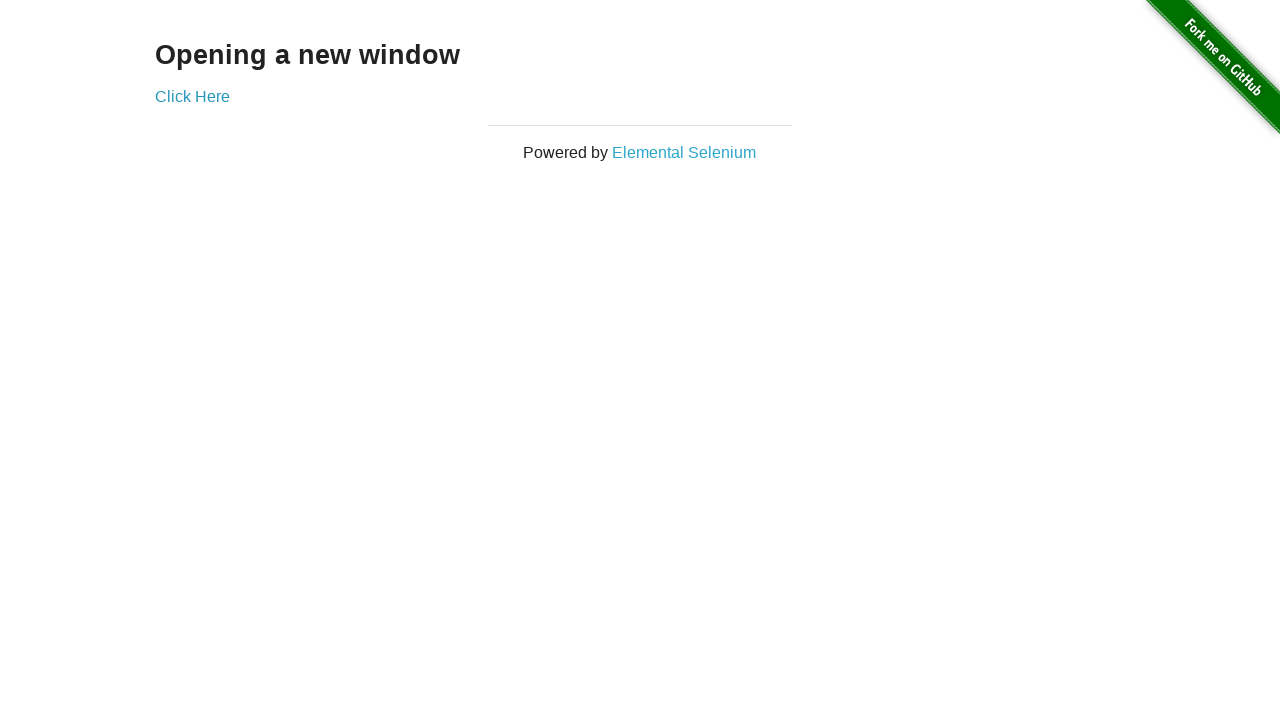

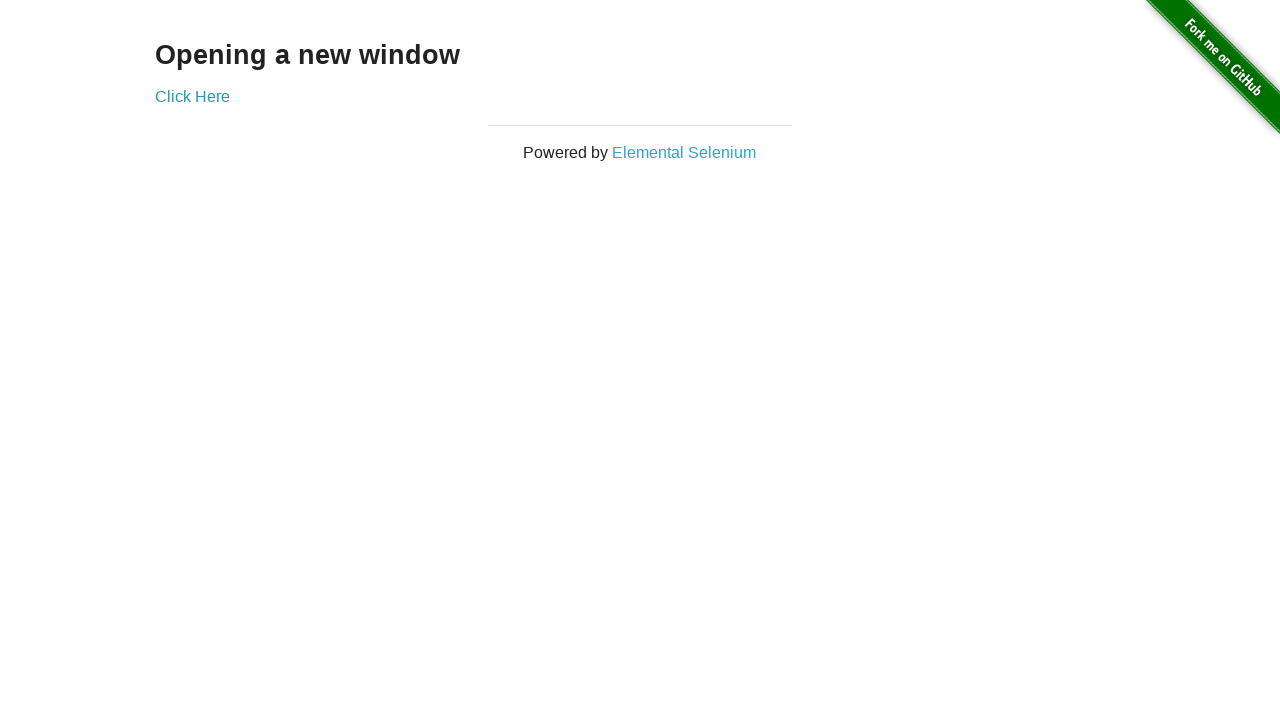